Tests navigation from Selenium homepage to the WebDriver documentation page by clicking the WebDriver link and verifying the page title

Starting URL: https://www.selenium.dev/

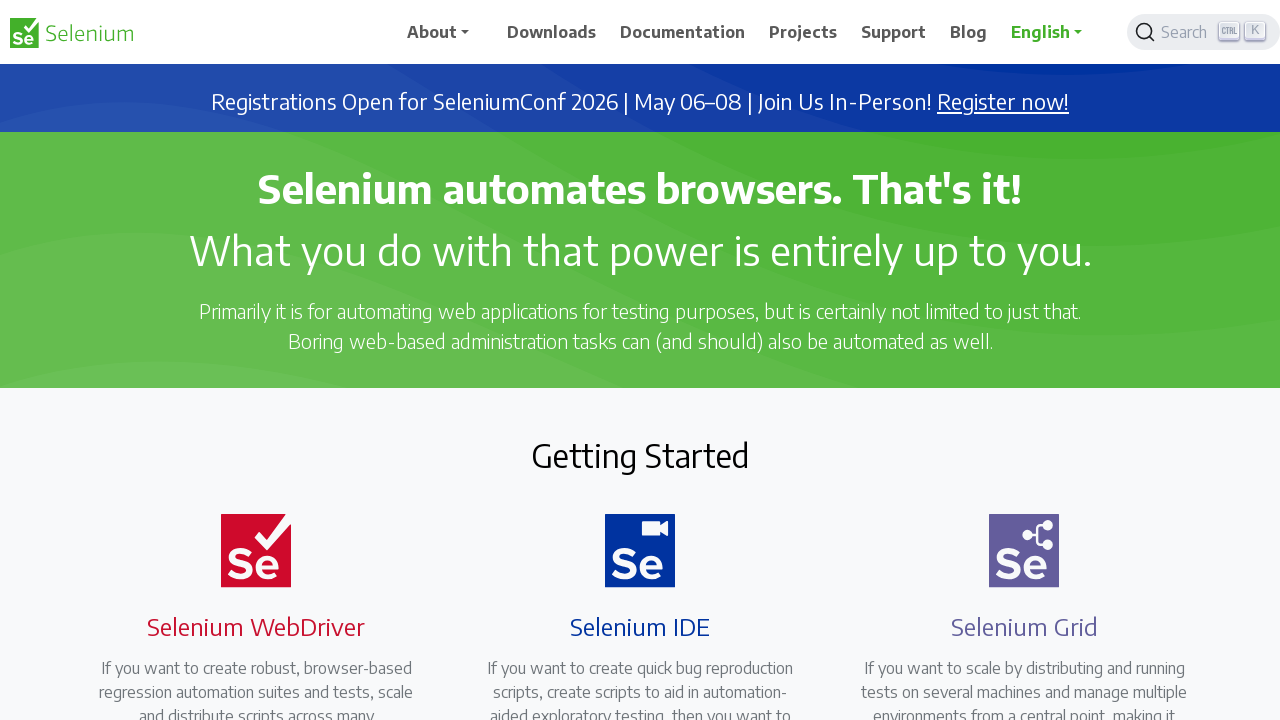

Clicked WebDriver documentation link at (244, 360) on a[href='/documentation/webdriver/']
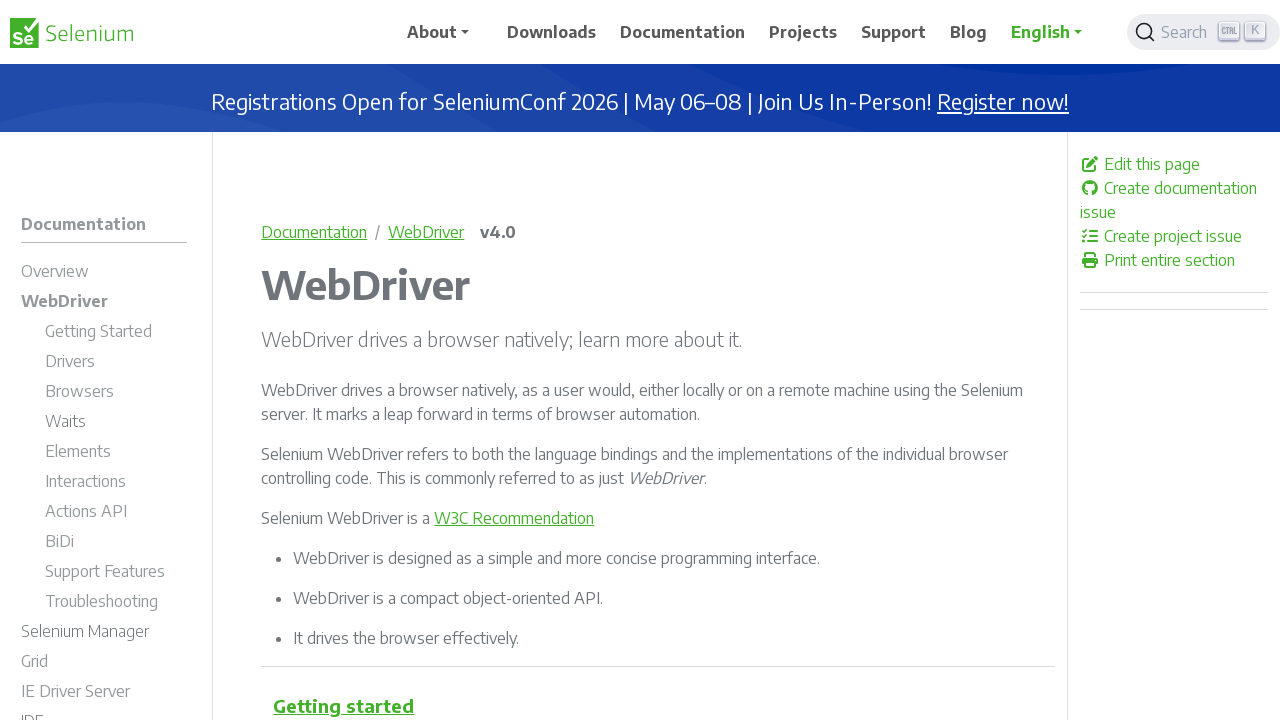

WebDriver documentation page loaded
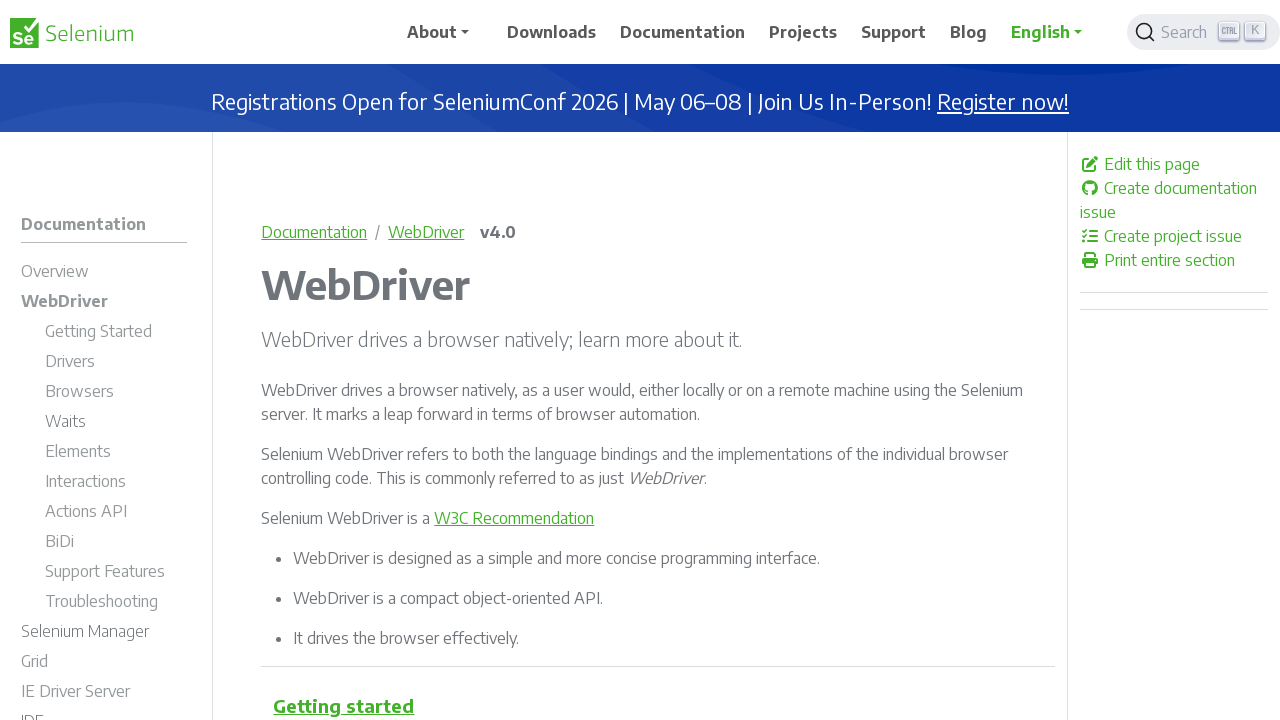

Verified page title is 'WebDriver | Selenium'
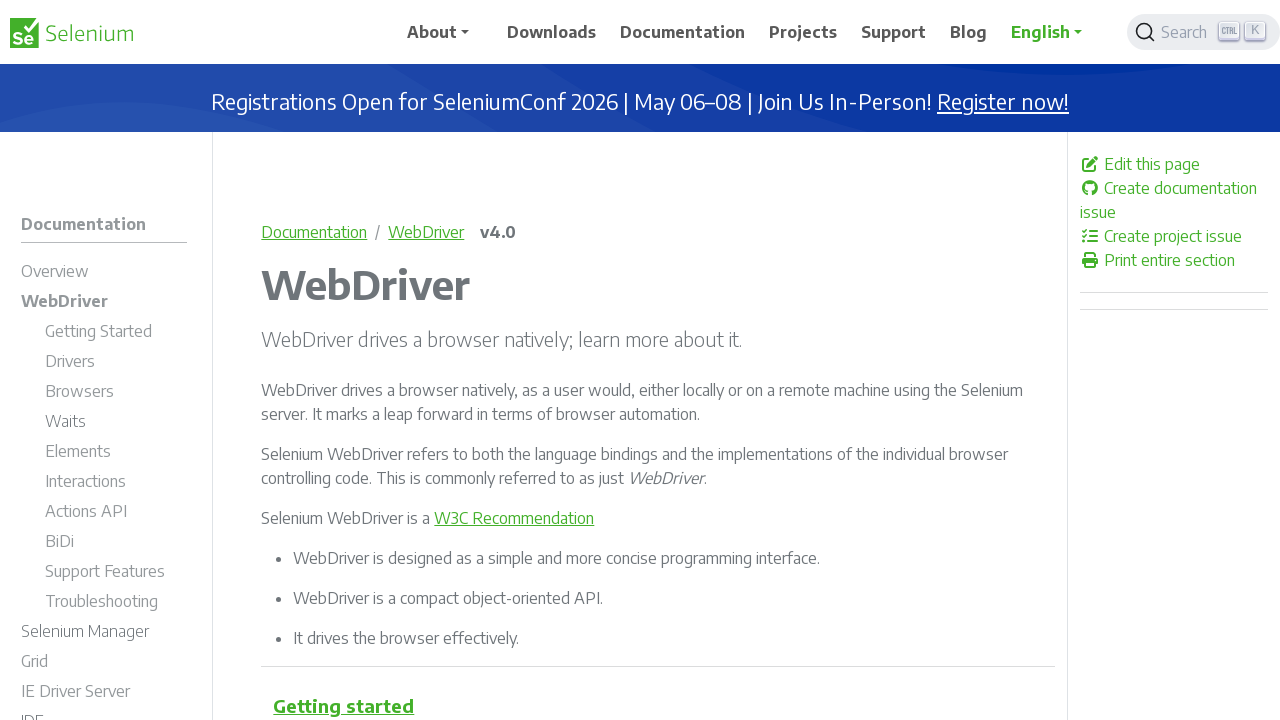

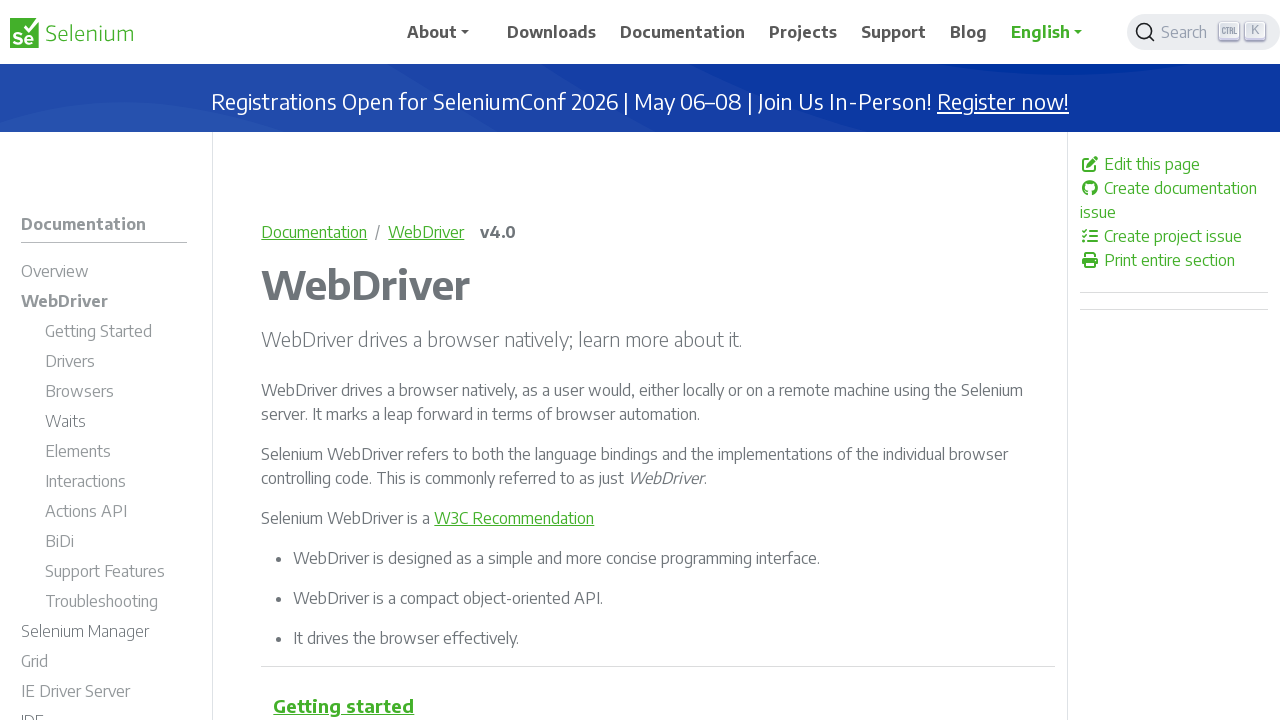